Tests dynamic loading by clicking the Start button and waiting for the "Hello World!" message to appear

Starting URL: https://the-internet.herokuapp.com/dynamic_loading/1

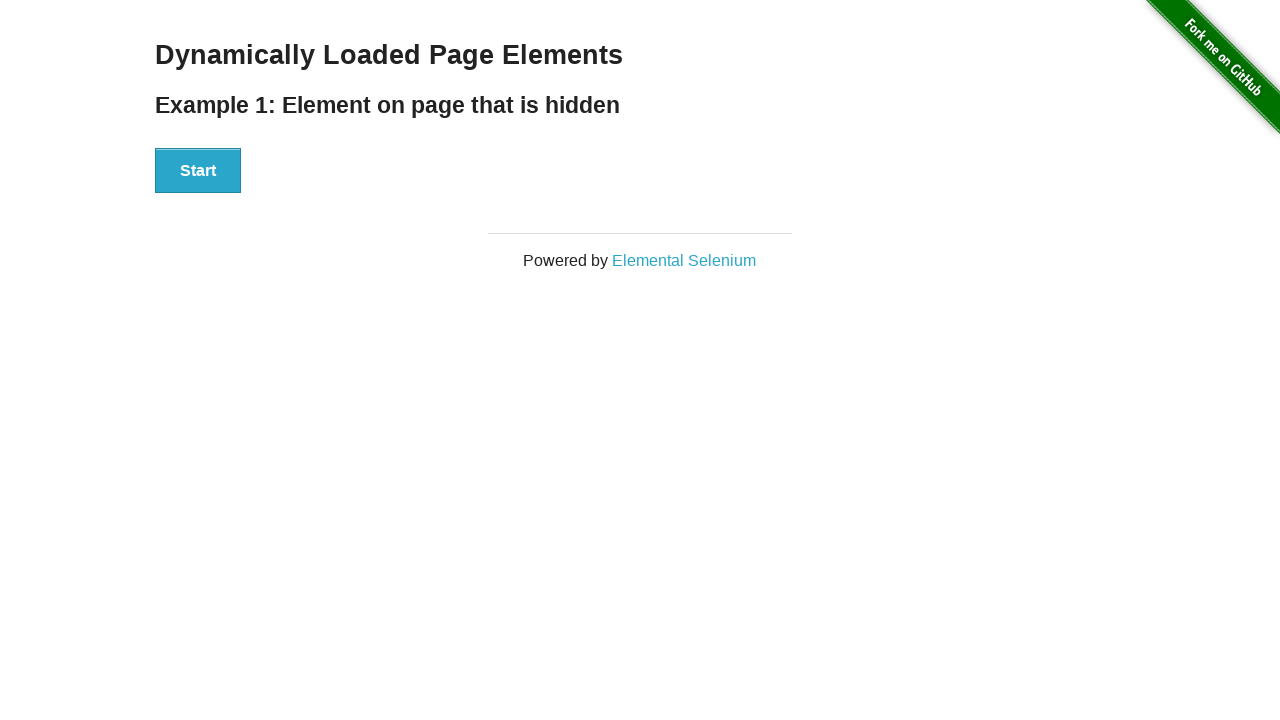

Navigated to dynamic loading test page
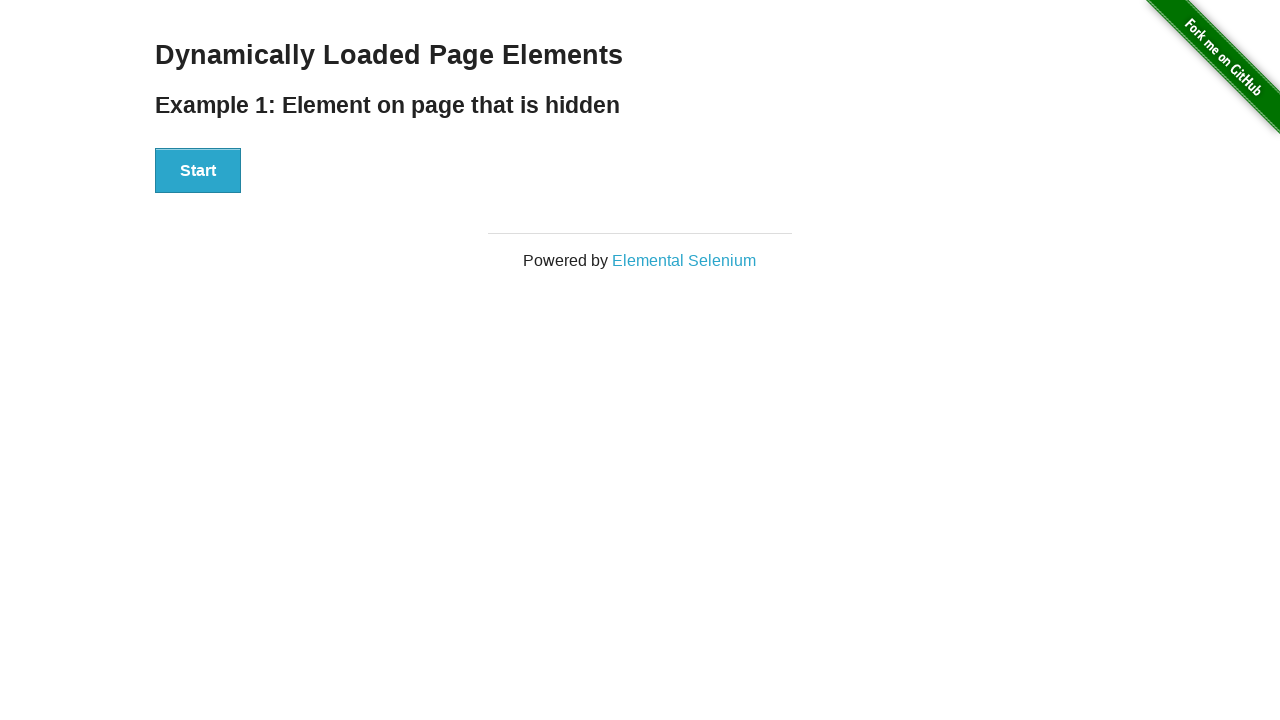

Clicked Start button to trigger dynamic loading at (198, 171) on xpath=//button[text()='Start']
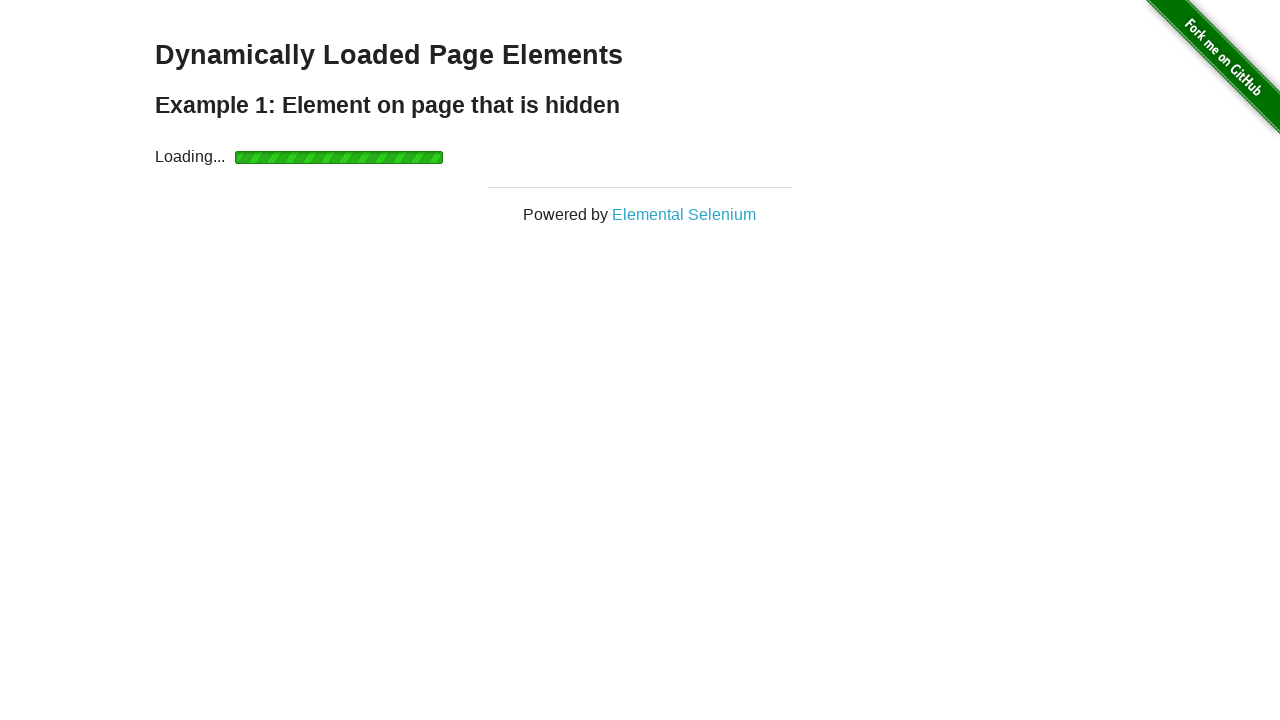

Hello World! message appeared after dynamic loading completed
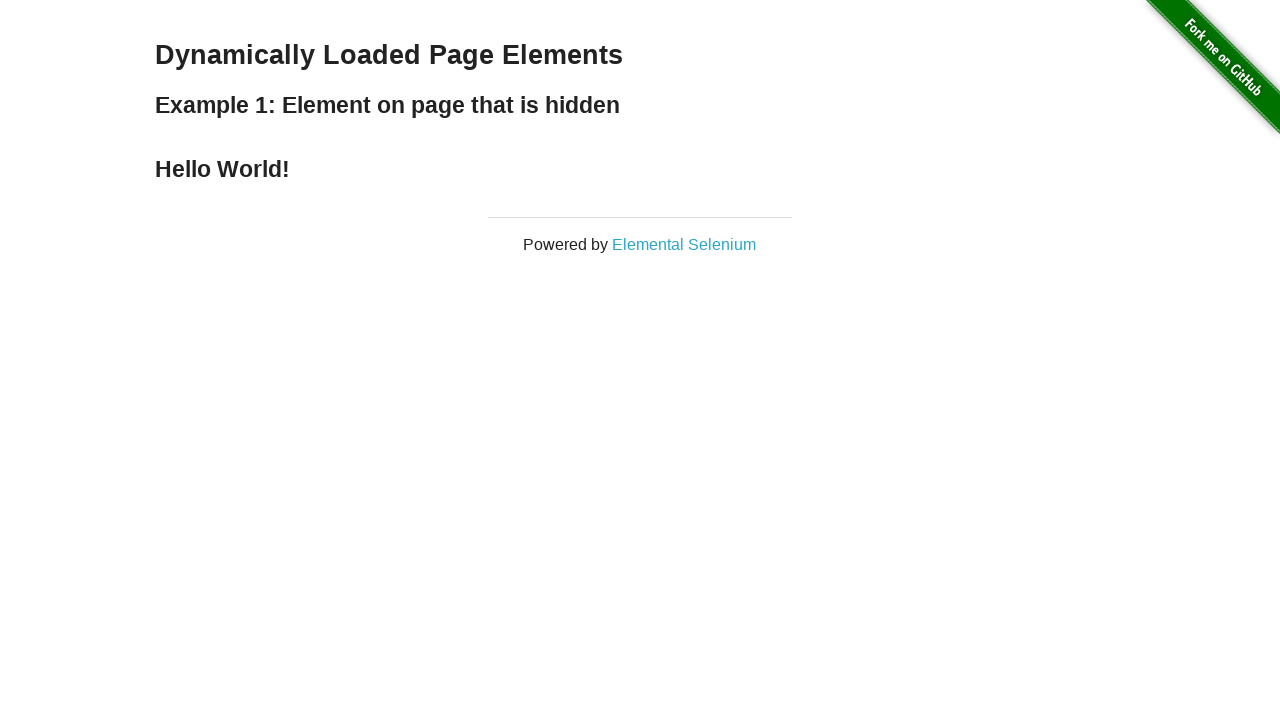

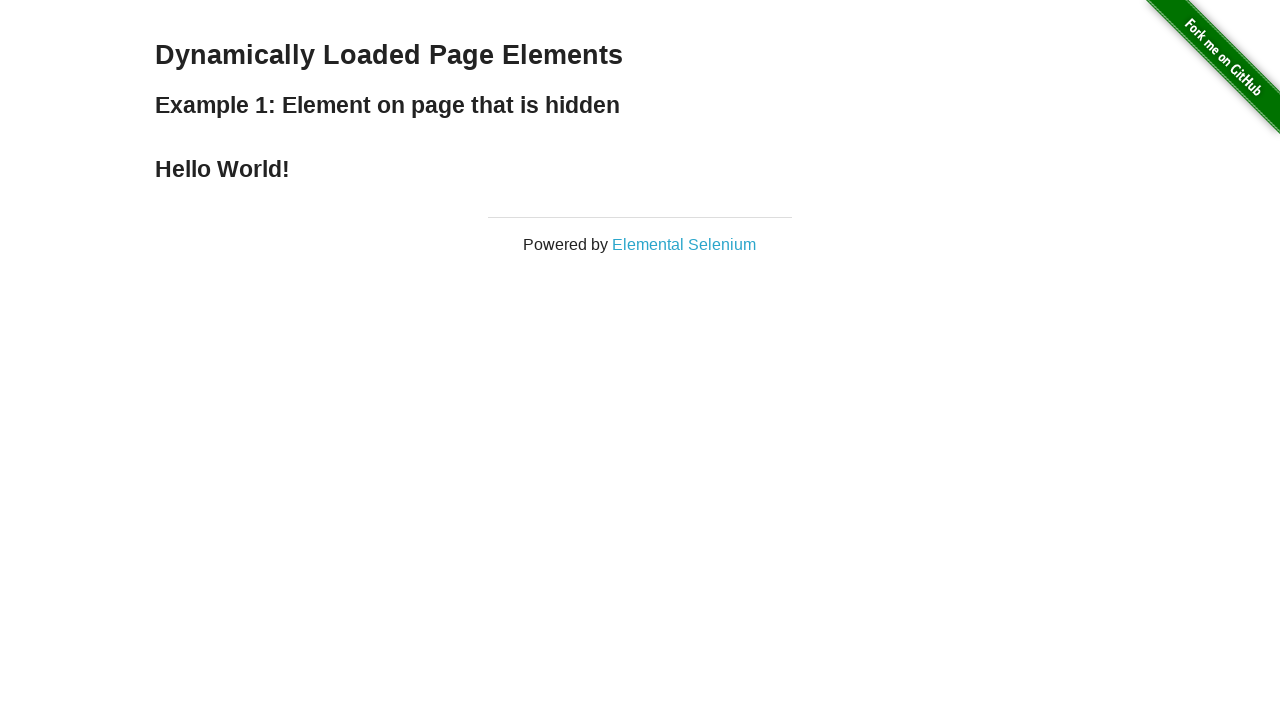